Tests dynamic content loading by clicking a Start button and verifying that "Hello World!" text appears after loading completes.

Starting URL: https://the-internet.herokuapp.com/dynamic_loading/1

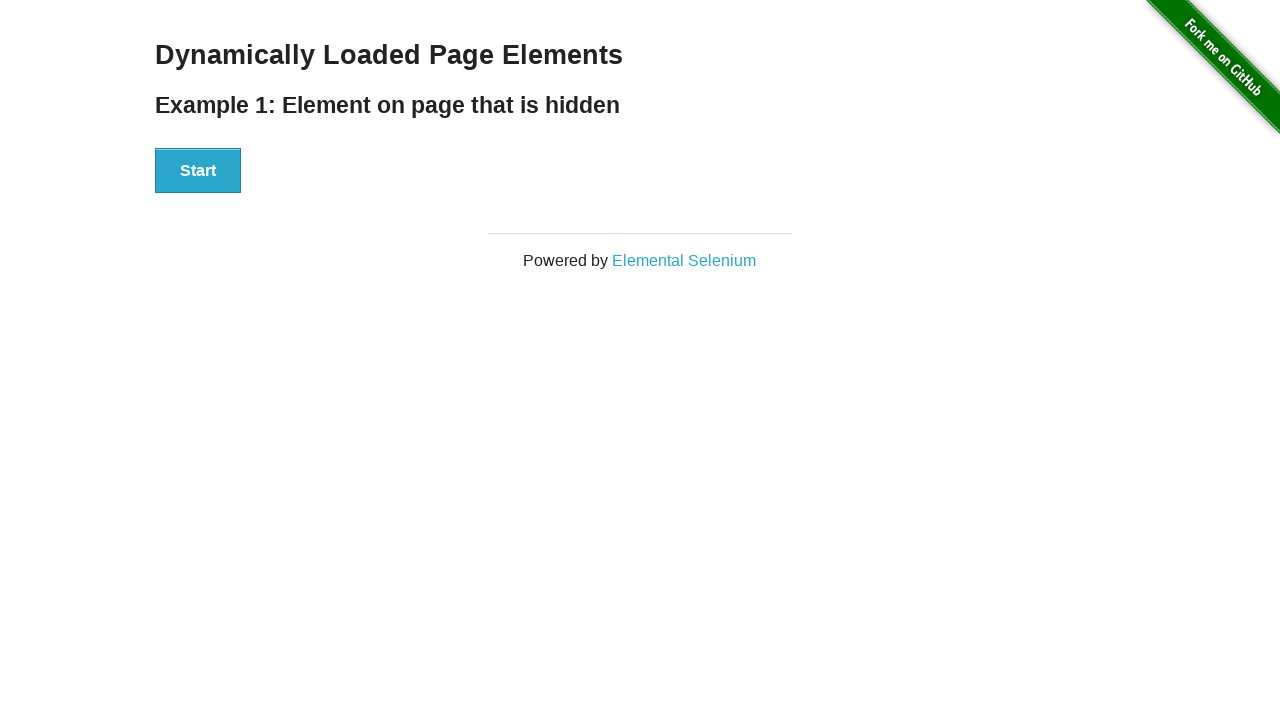

Clicked the Start button to trigger dynamic content loading at (198, 171) on xpath=//button
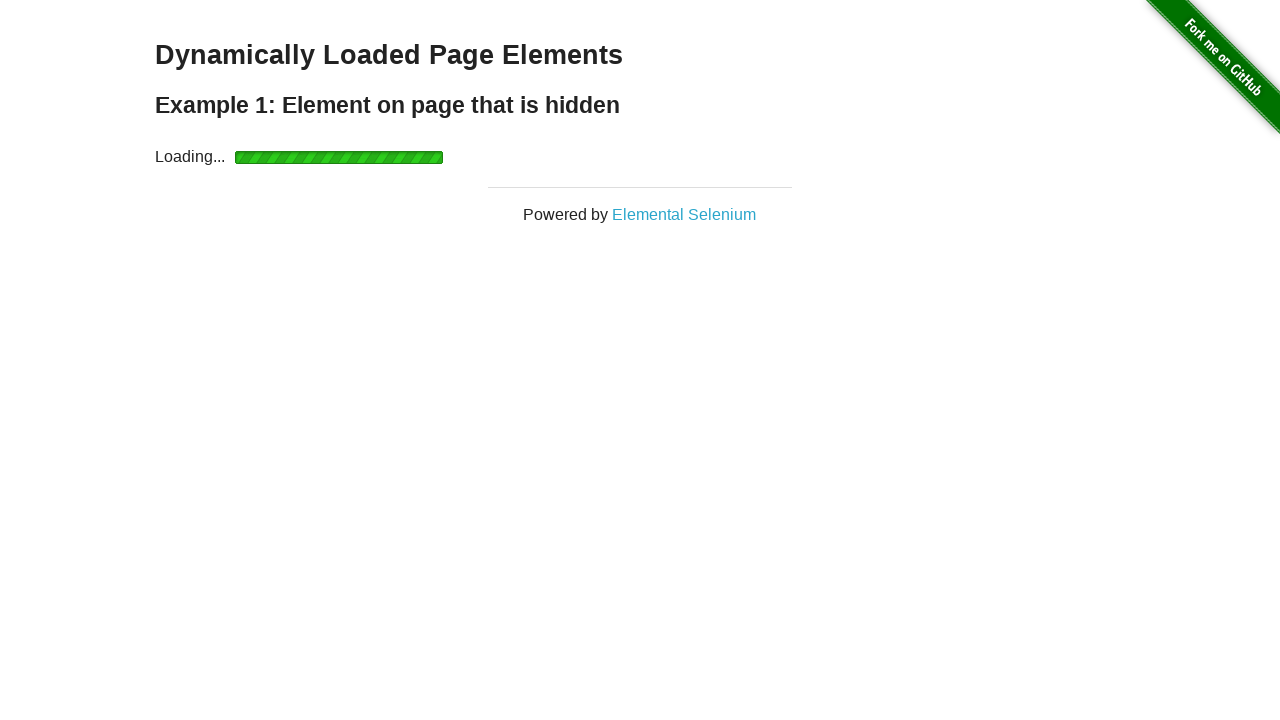

Located the Hello World element
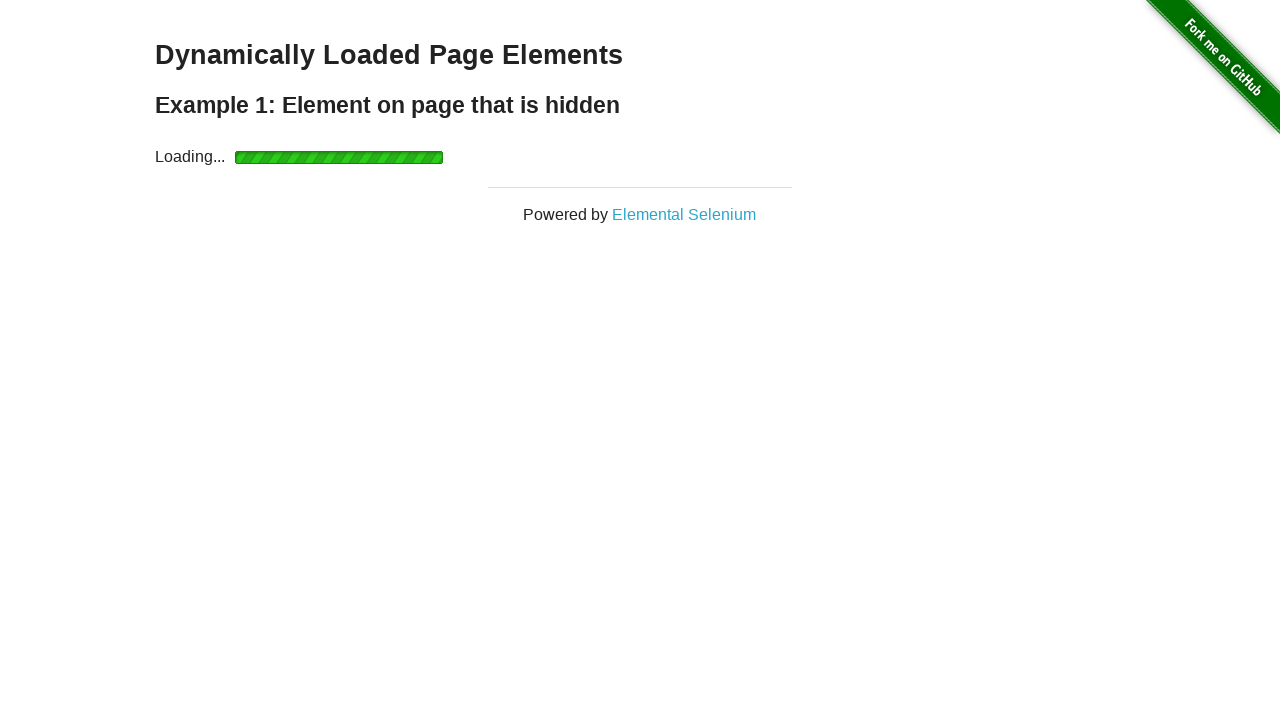

Waited for Hello World element to become visible after loading
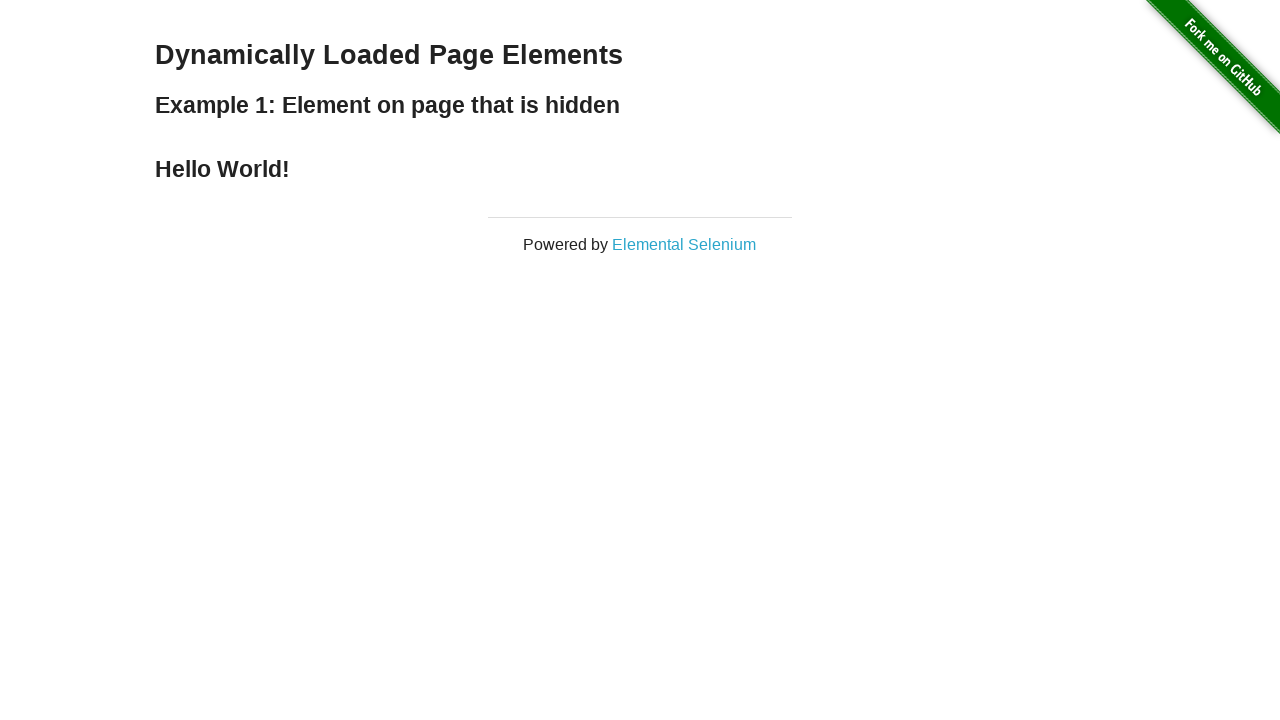

Verified that the Hello World text content matches expected value
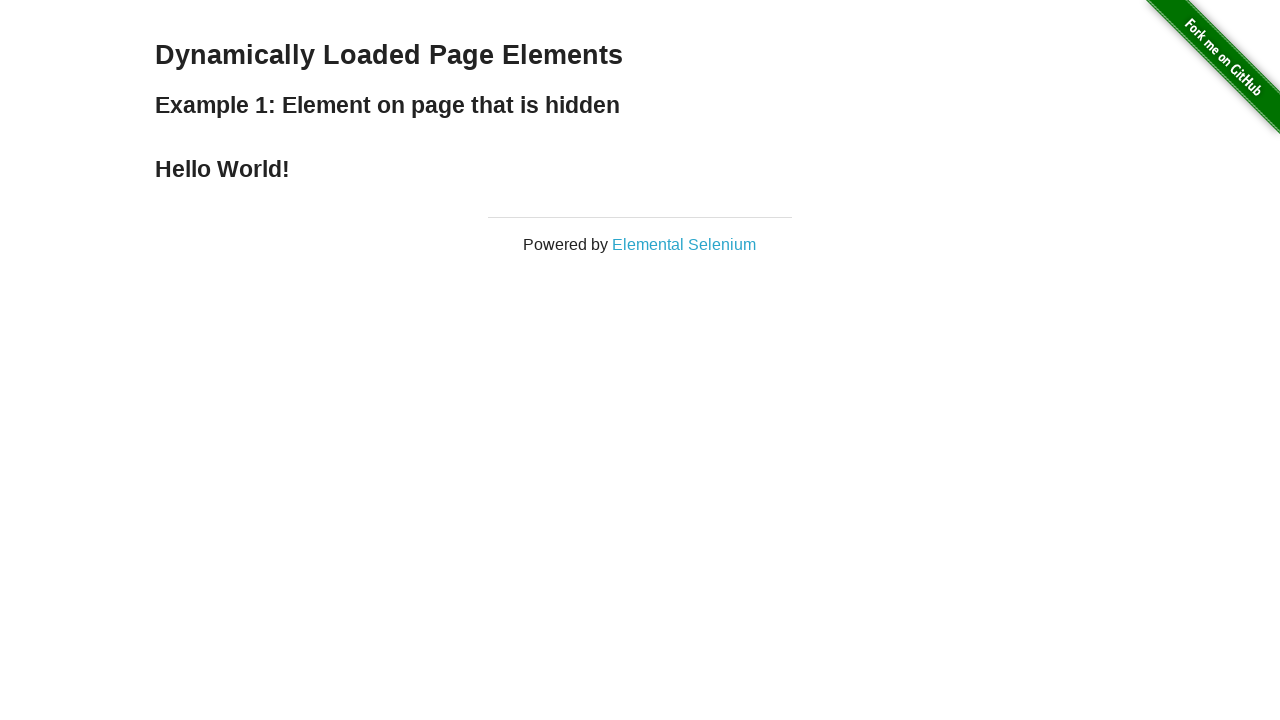

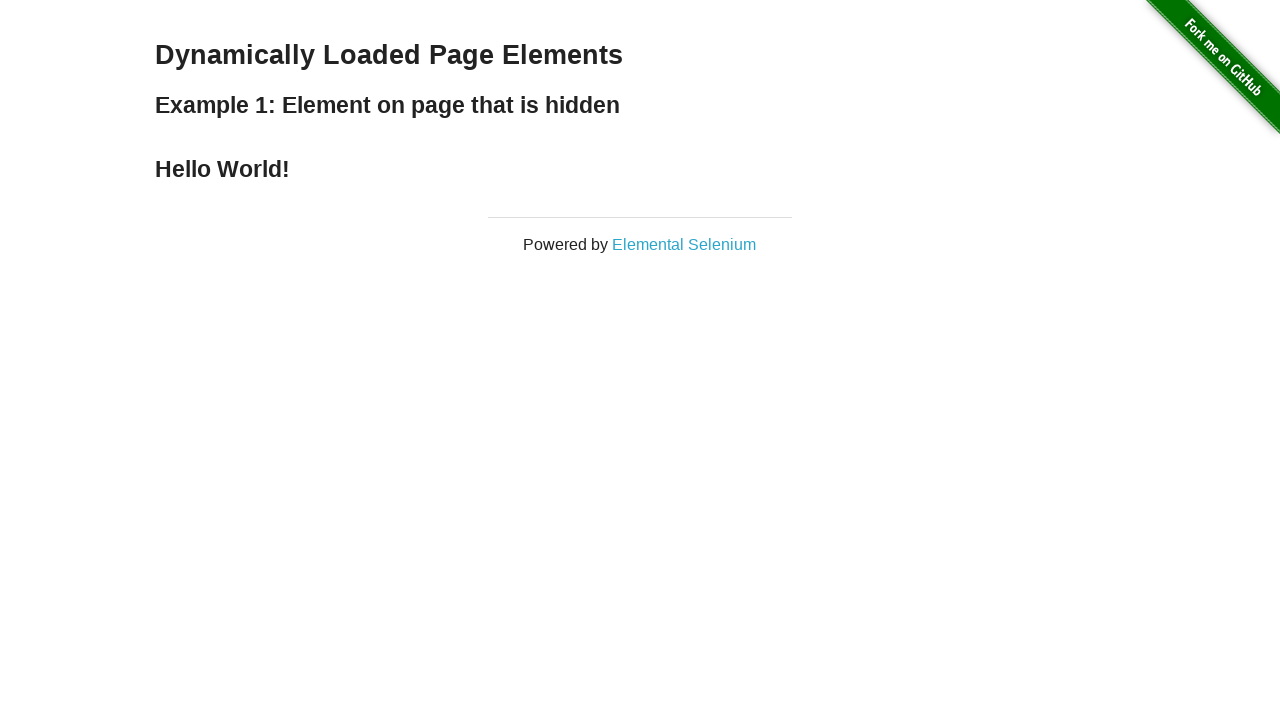